Tests failed login scenario by submitting random invalid credentials and verifying error message appears

Starting URL: https://www.saucedemo.com/

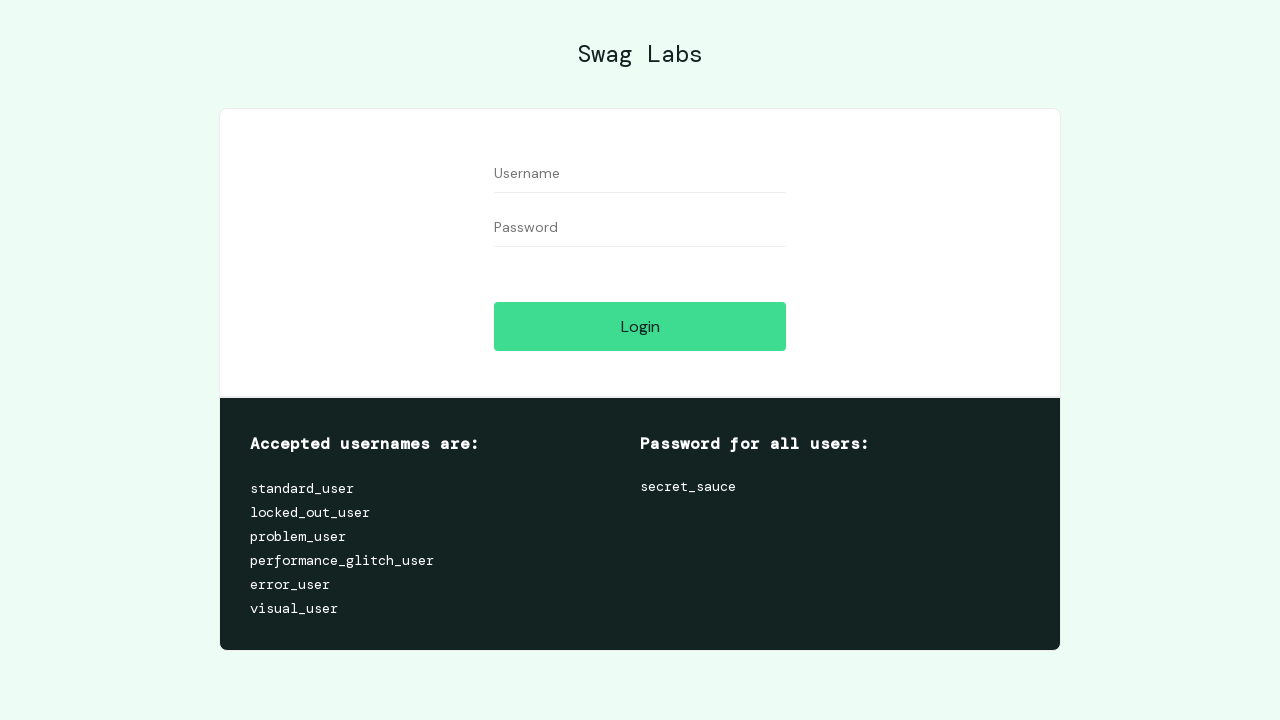

Filled username field with random UUID on #user-name
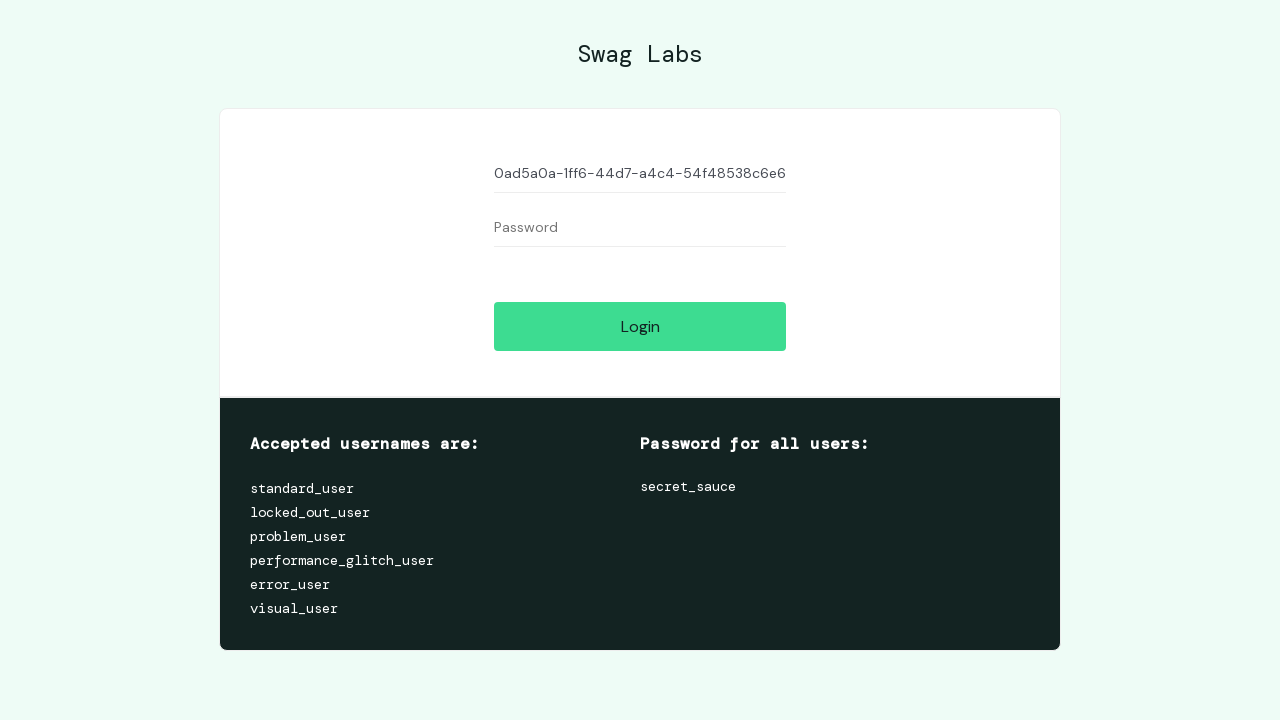

Filled password field with random UUID on #password
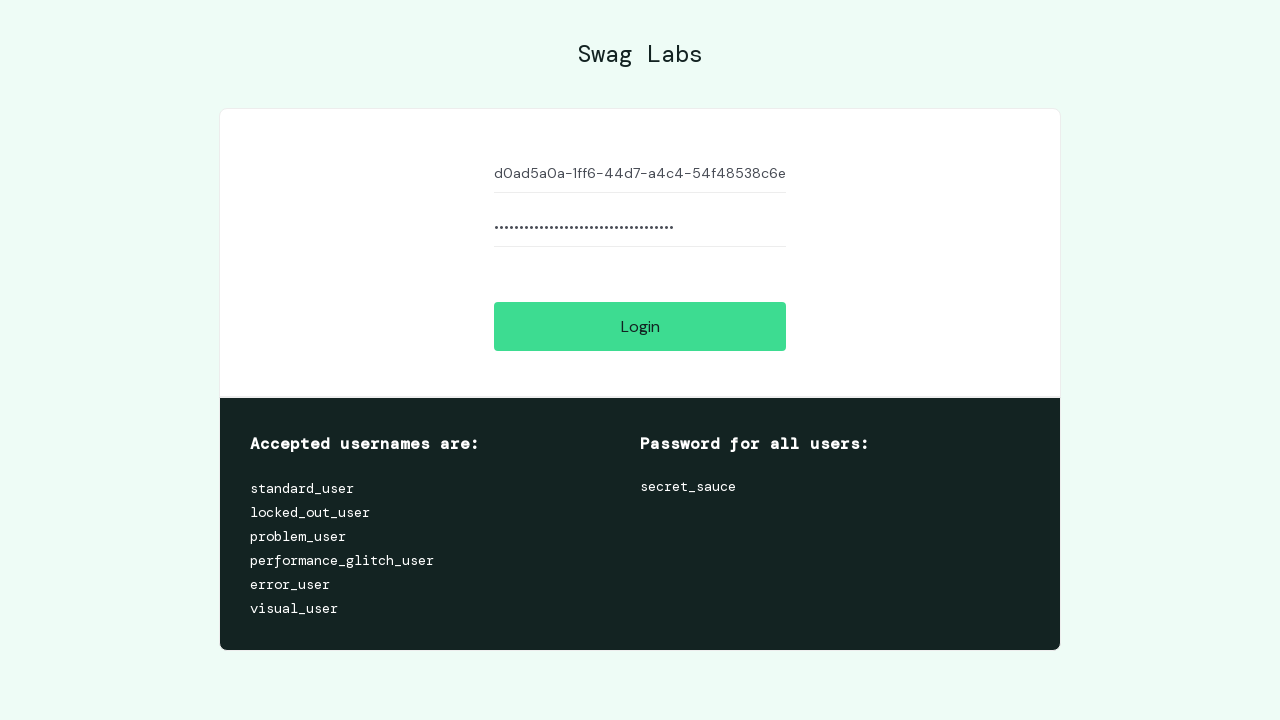

Clicked login button with invalid credentials at (640, 326) on #login-button
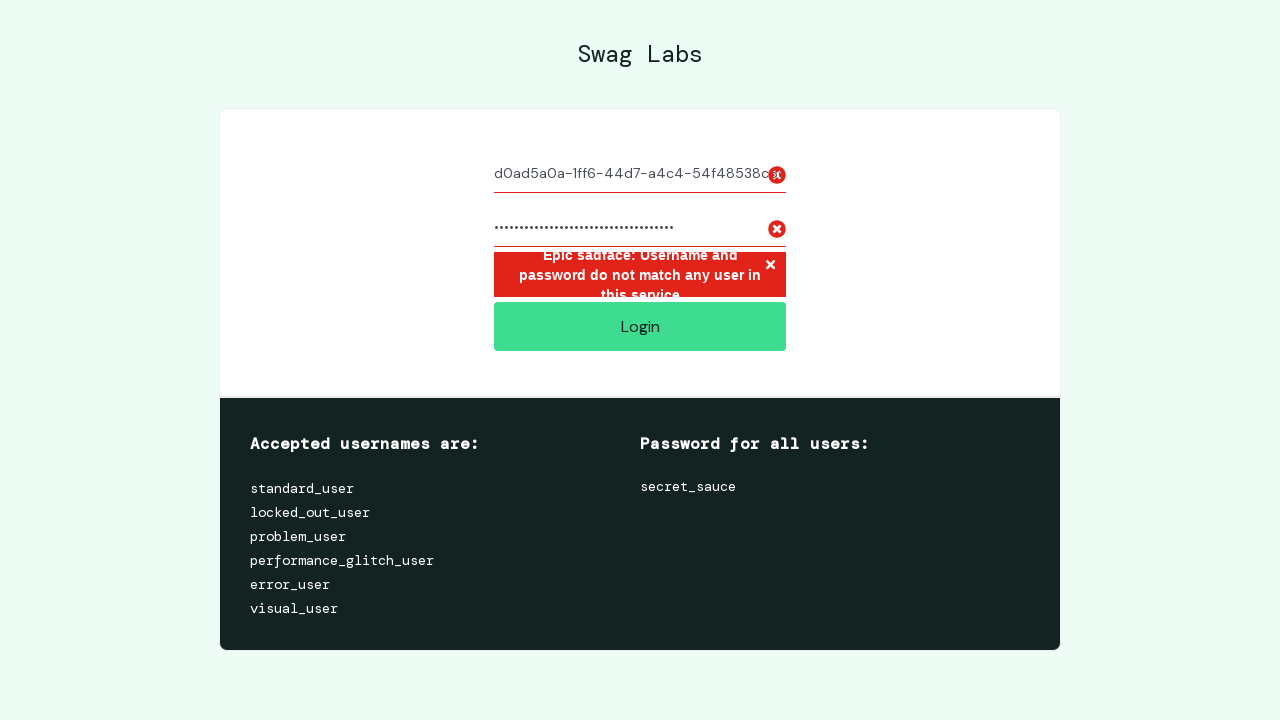

Error message appeared confirming failed login
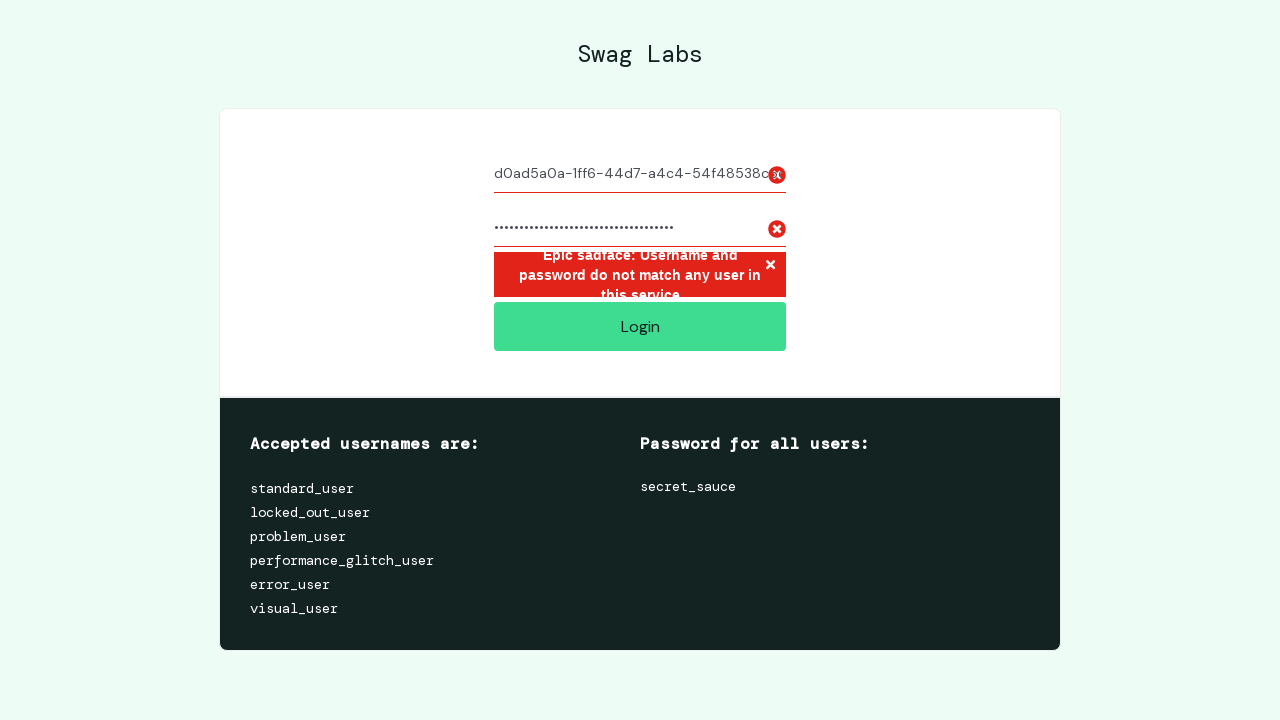

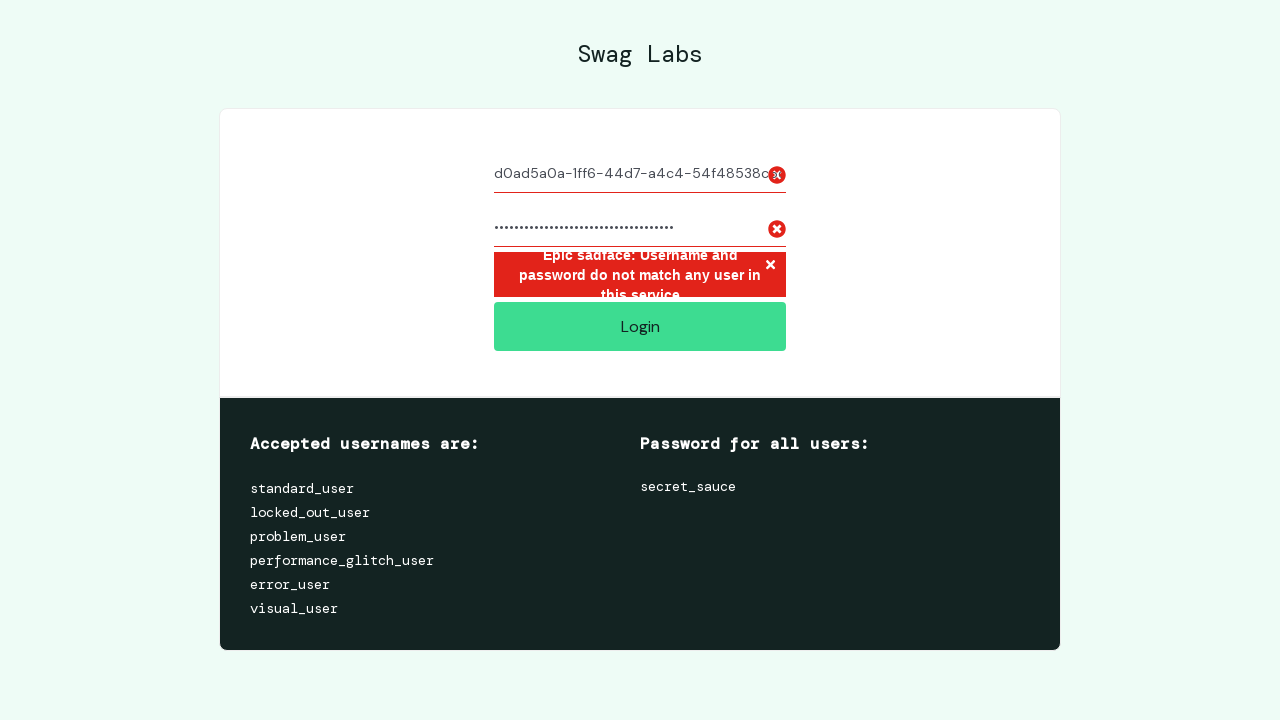